Tests web table sorting functionality by clicking on a column header to sort, then navigates through pagination to find a specific item ("Strawberry") in the table.

Starting URL: https://rahulshettyacademy.com/seleniumPractise/#/offers

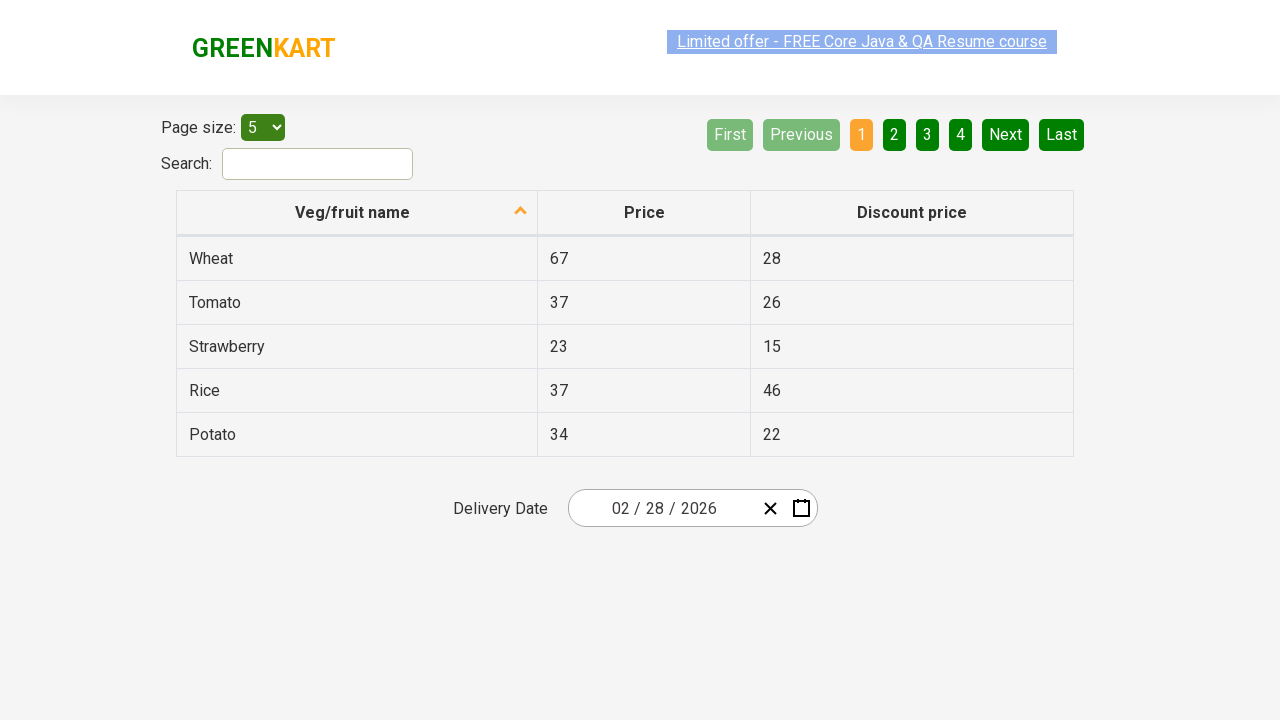

Clicked first column header to sort table at (357, 213) on xpath=//tr/th[1]
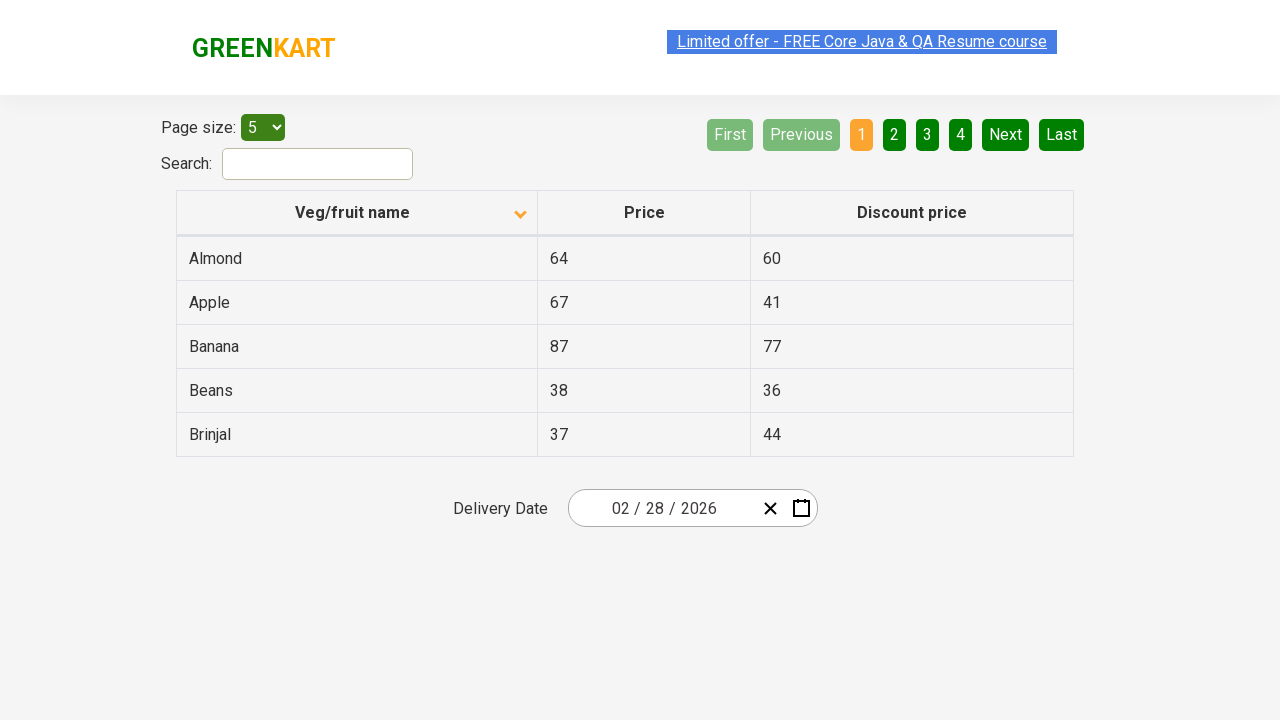

Table rows loaded and visible
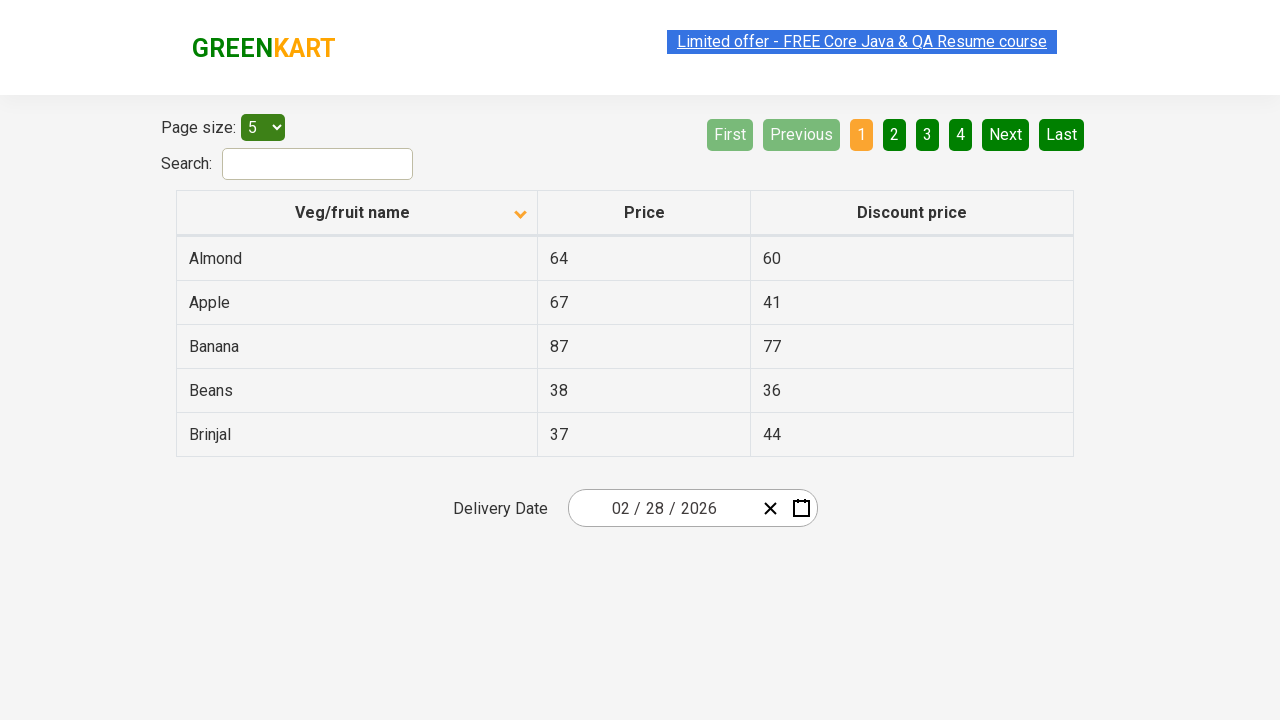

Retrieved all first column cell contents
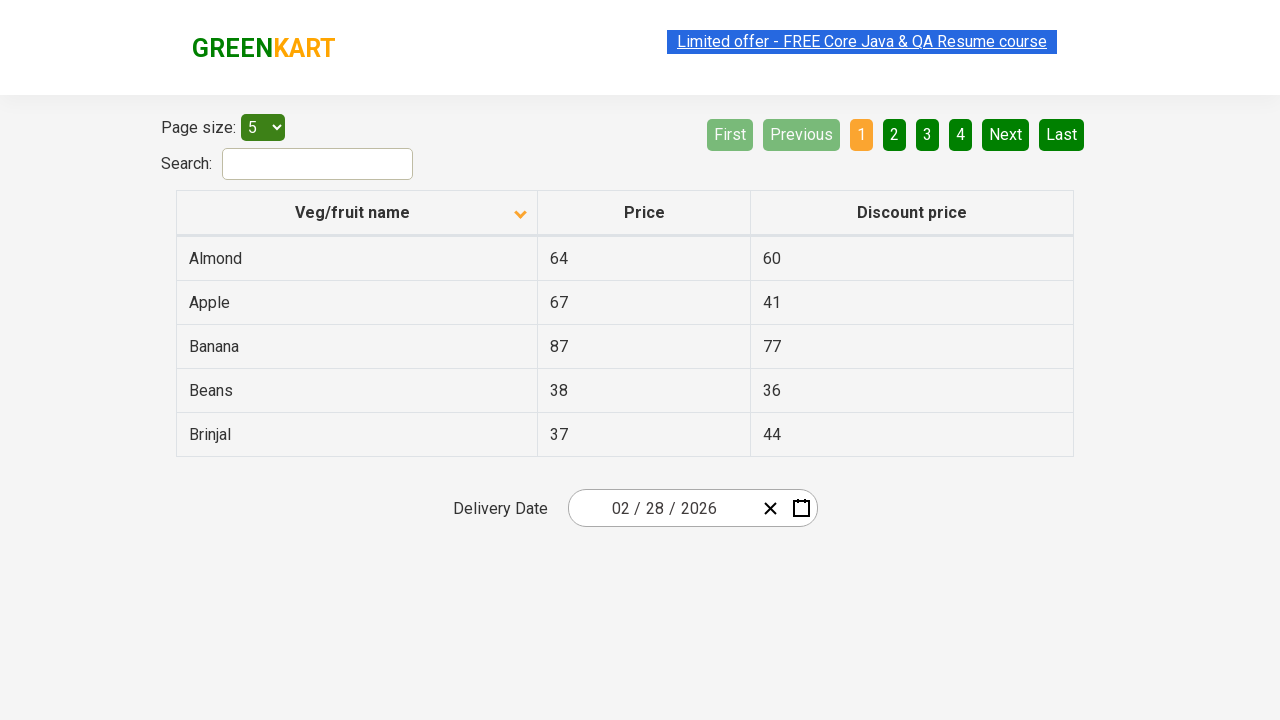

Checked page 1 for Strawberry in table rows
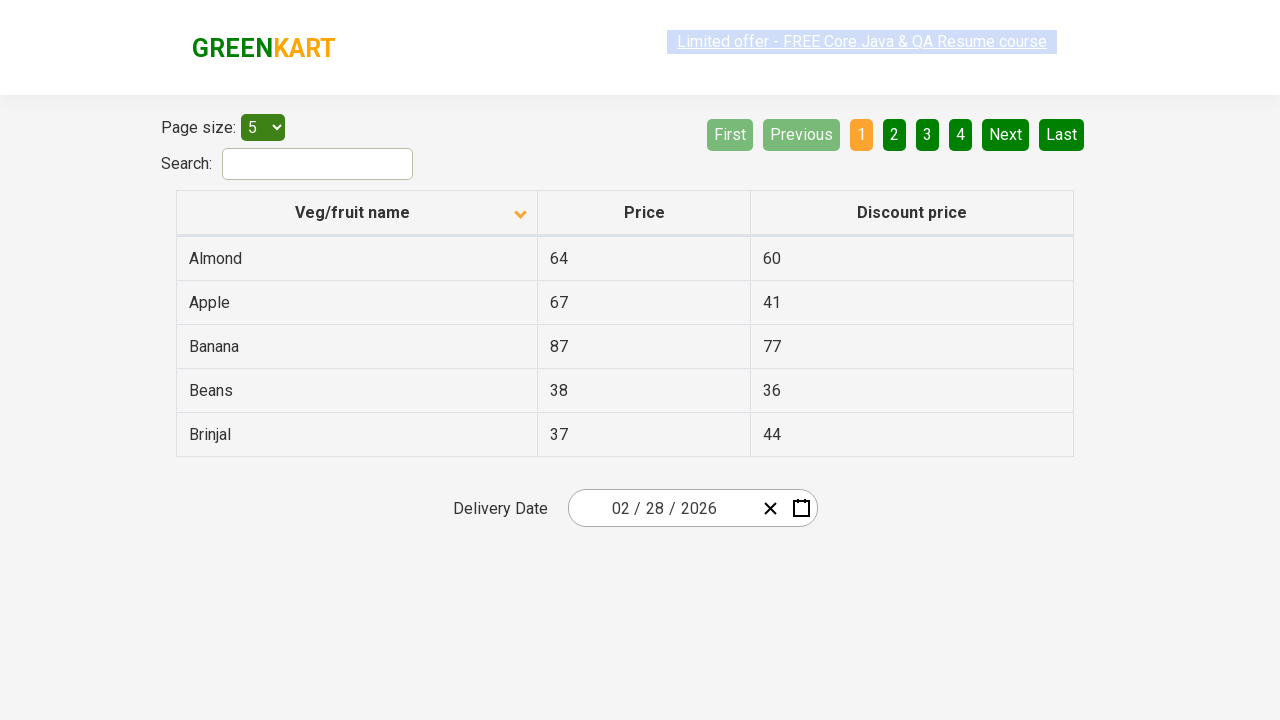

Strawberry not found on page 1, clicked Next button to paginate at (1006, 134) on [aria-label='Next']
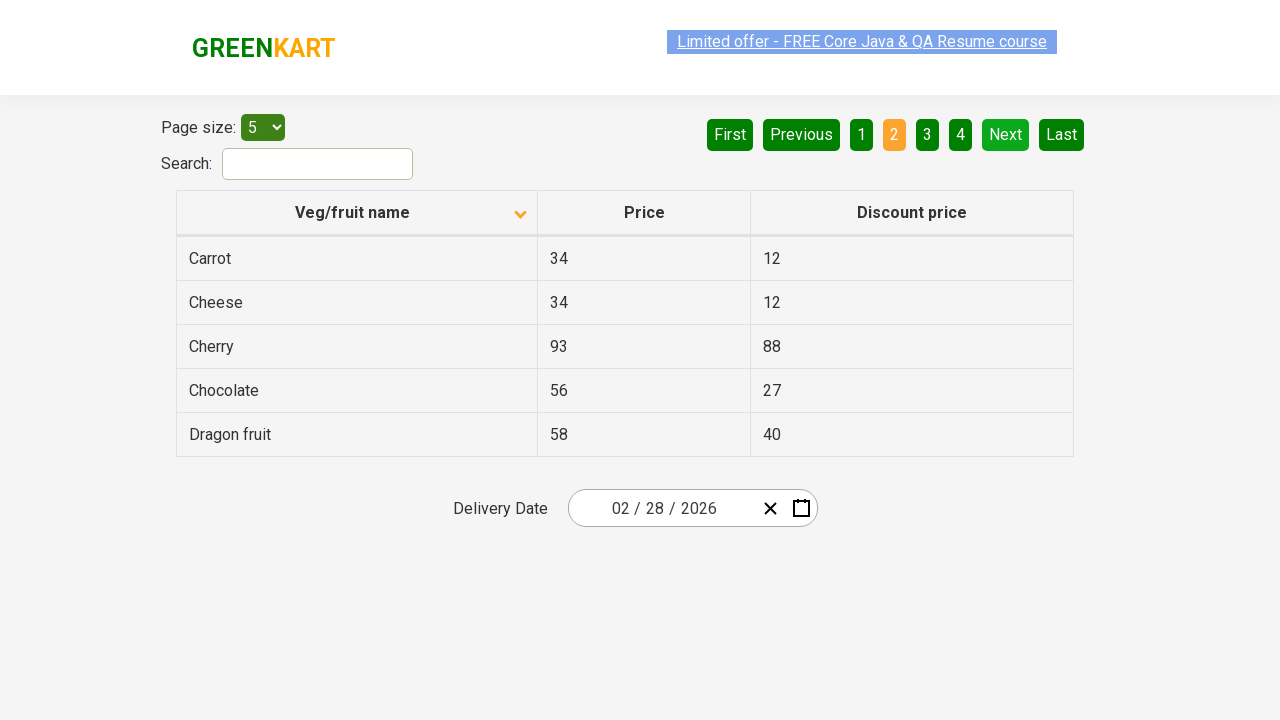

Waited for page transition after clicking Next
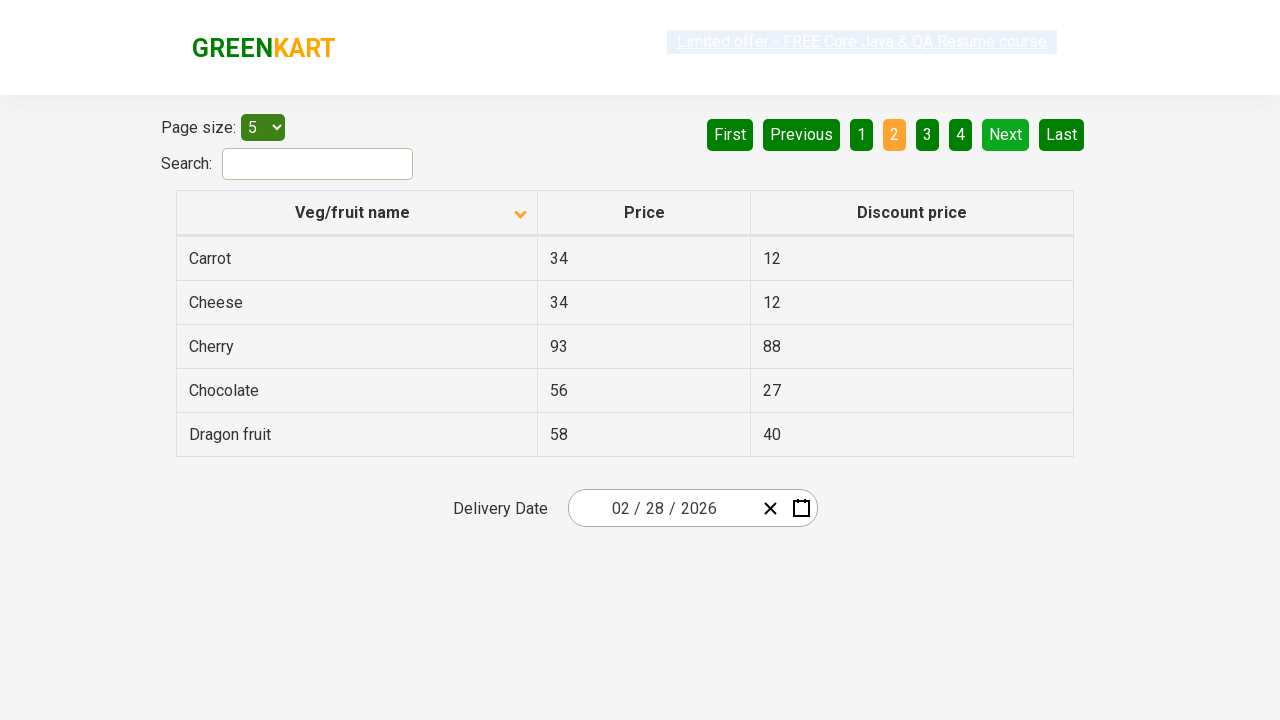

Checked page 2 for Strawberry in table rows
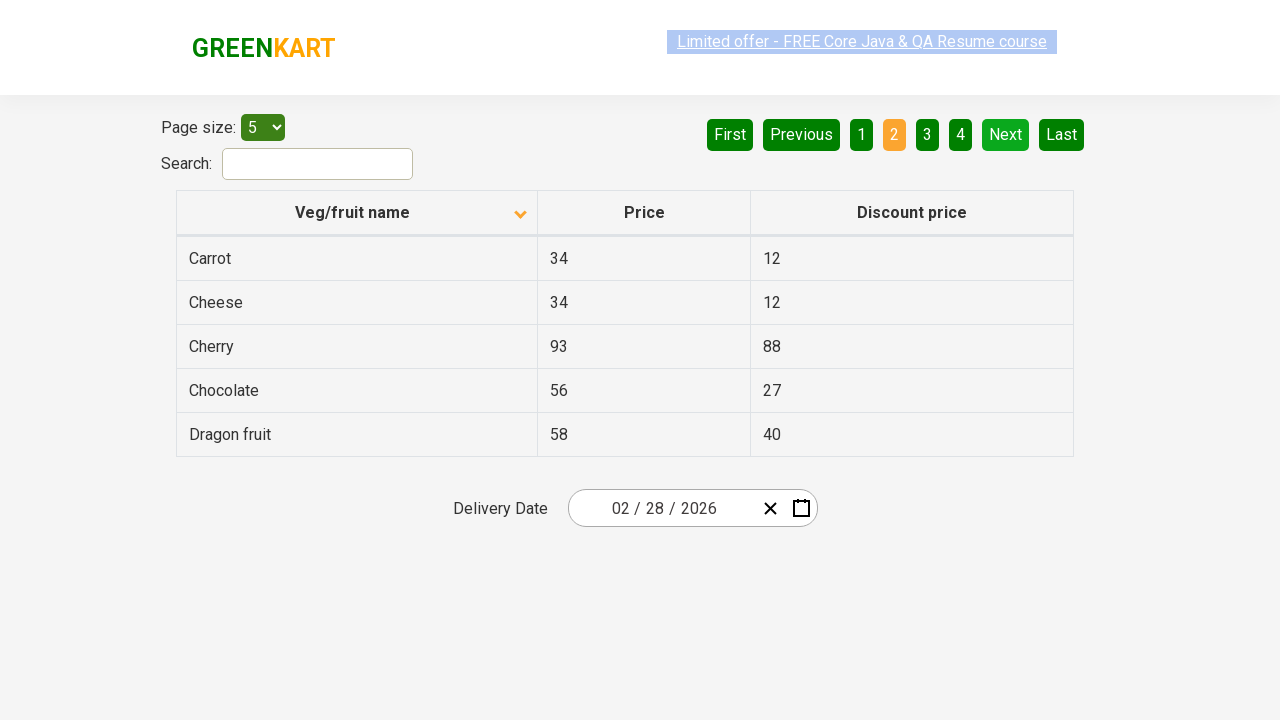

Strawberry not found on page 2, clicked Next button to paginate at (1006, 134) on [aria-label='Next']
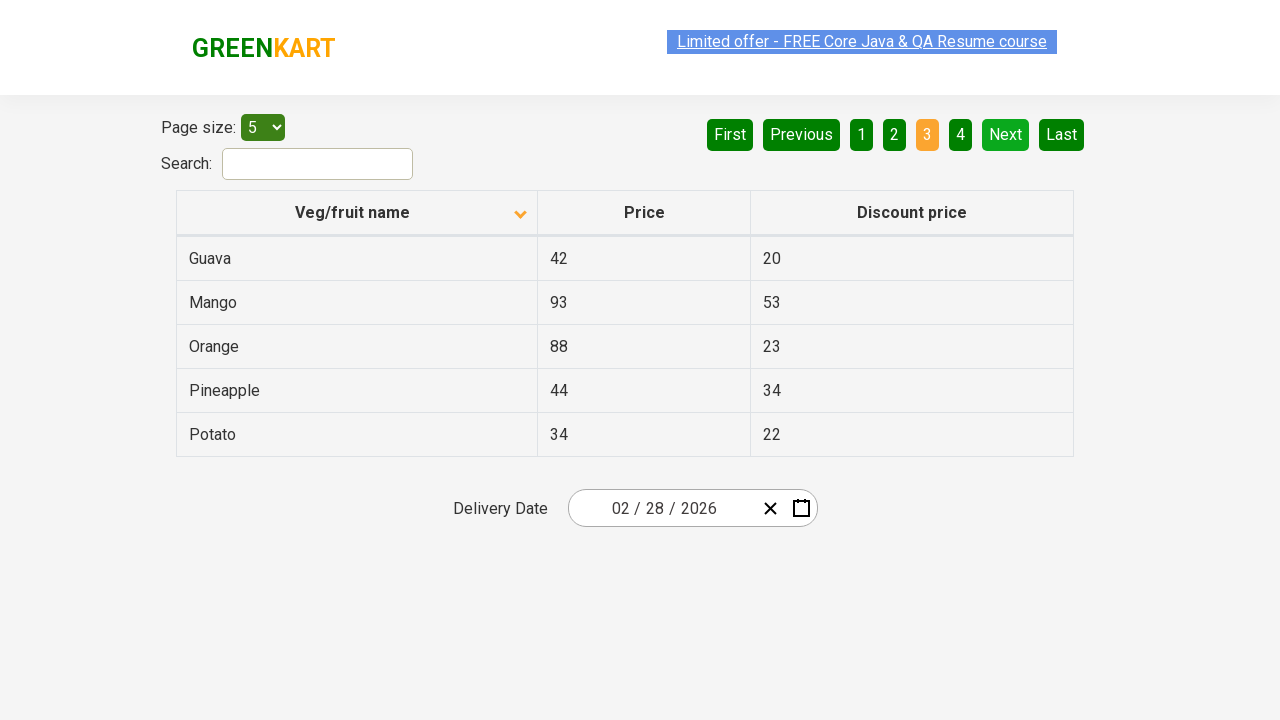

Waited for page transition after clicking Next
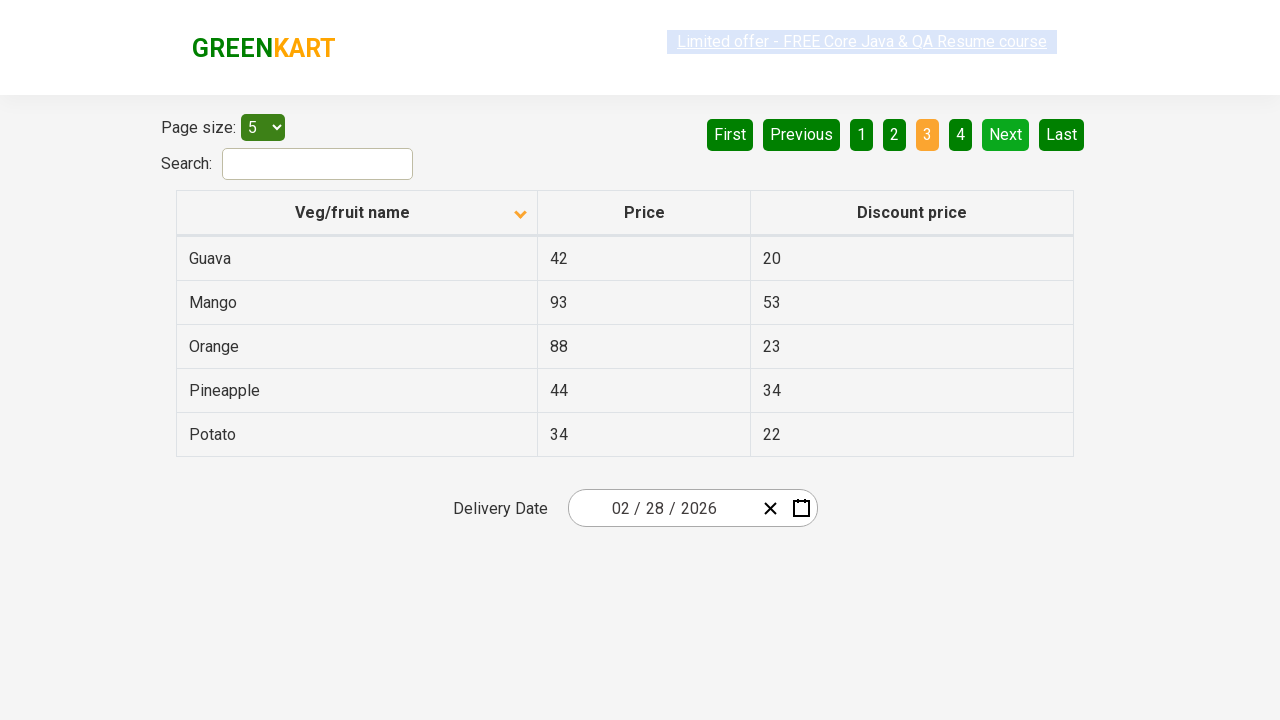

Checked page 3 for Strawberry in table rows
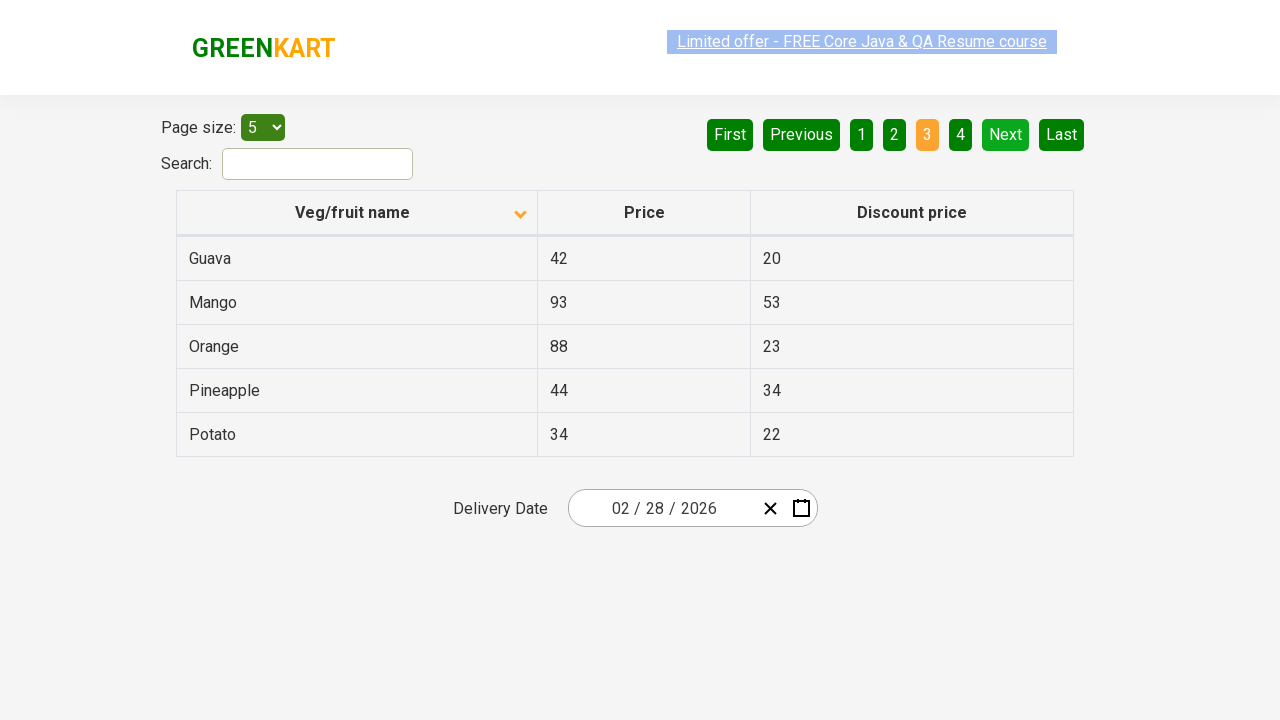

Strawberry not found on page 3, clicked Next button to paginate at (1006, 134) on [aria-label='Next']
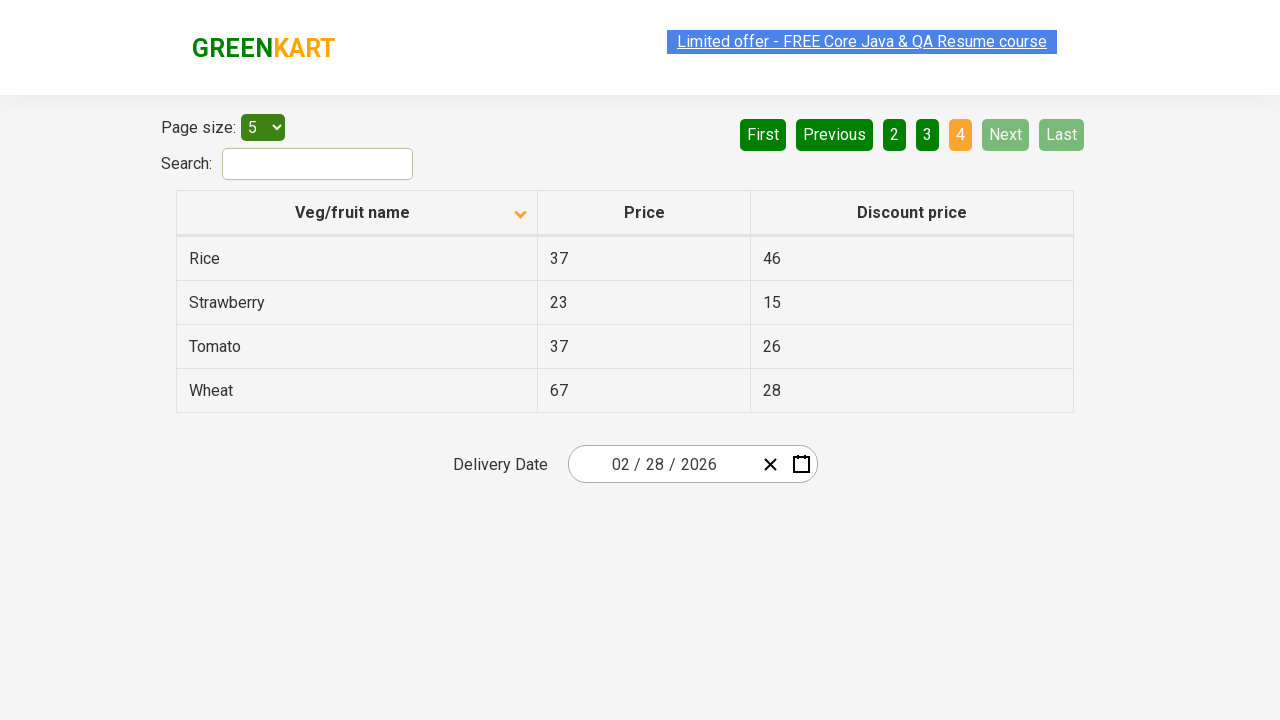

Waited for page transition after clicking Next
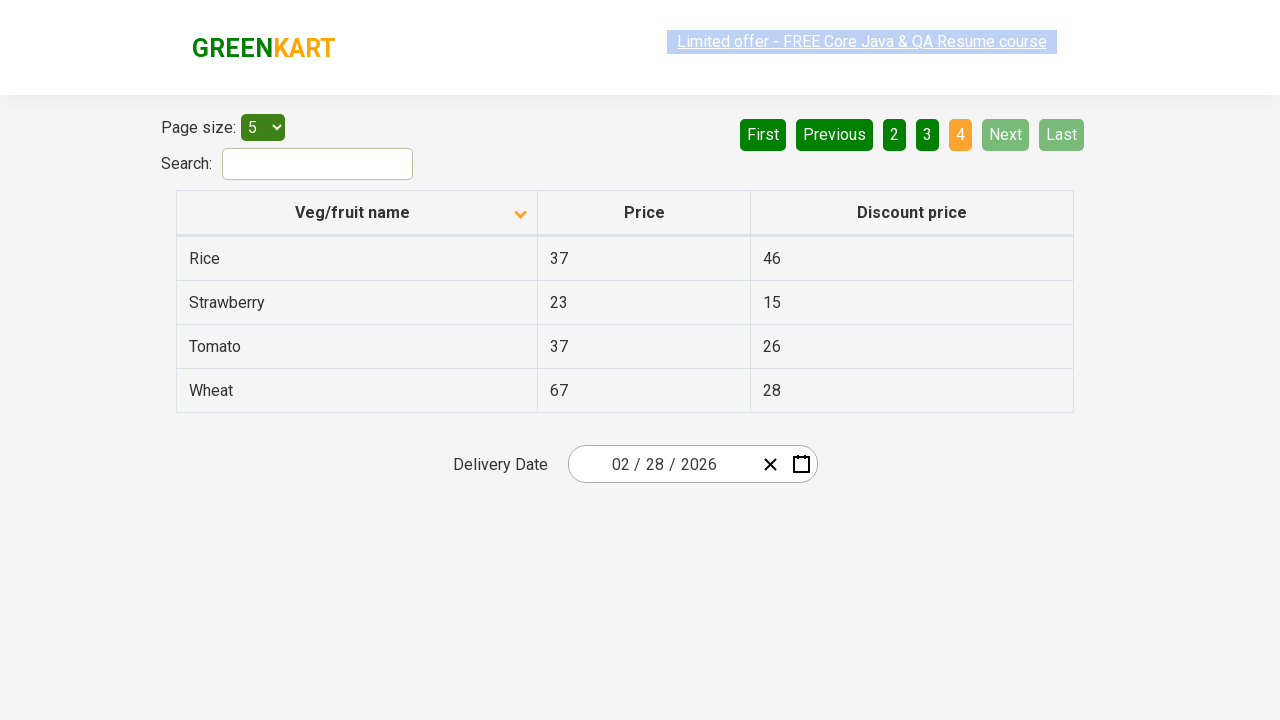

Checked page 4 for Strawberry in table rows
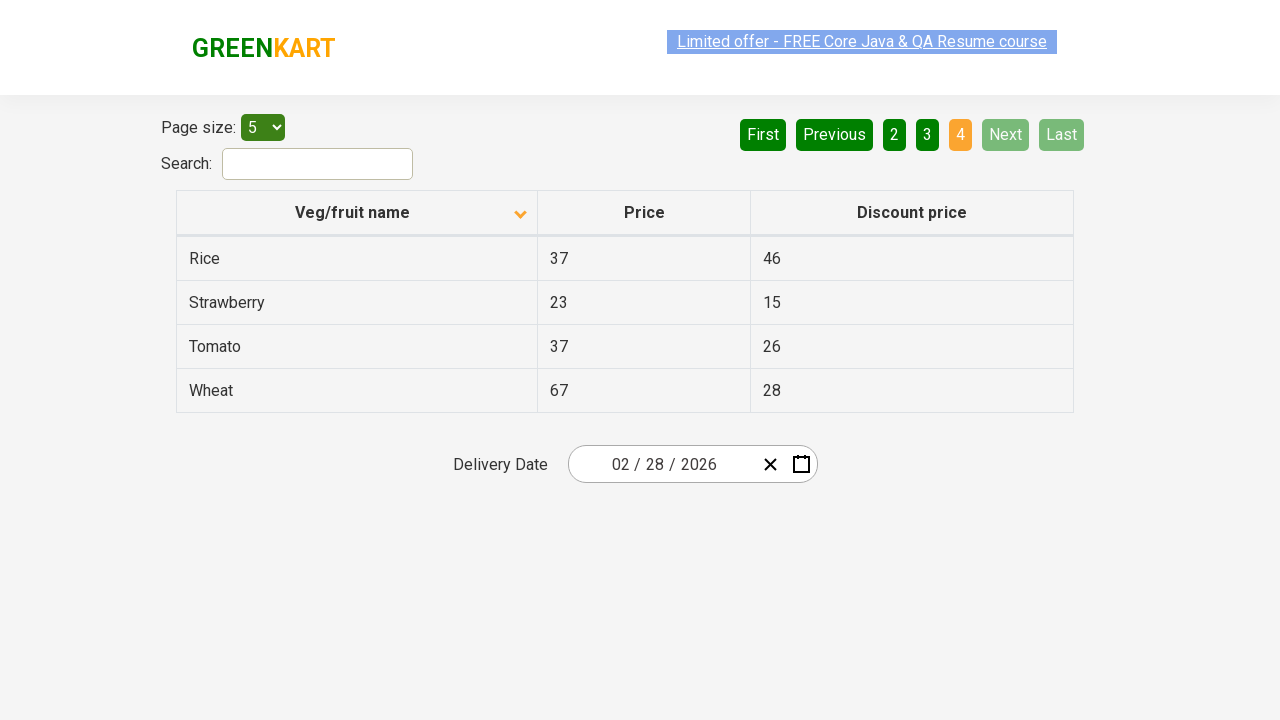

Found Strawberry in table and clicked on the row at (357, 302) on xpath=//tr/td[1][contains(text(), 'Strawberry')]
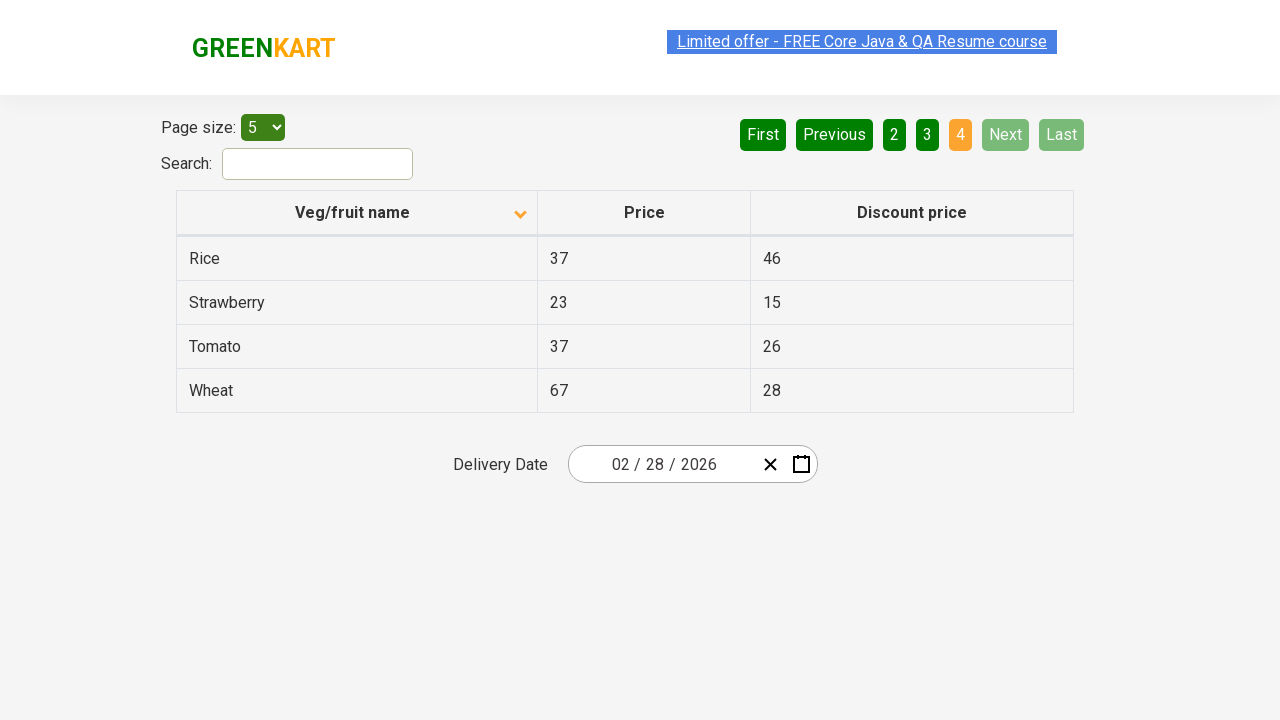

Verified Strawberry item is visible on the page
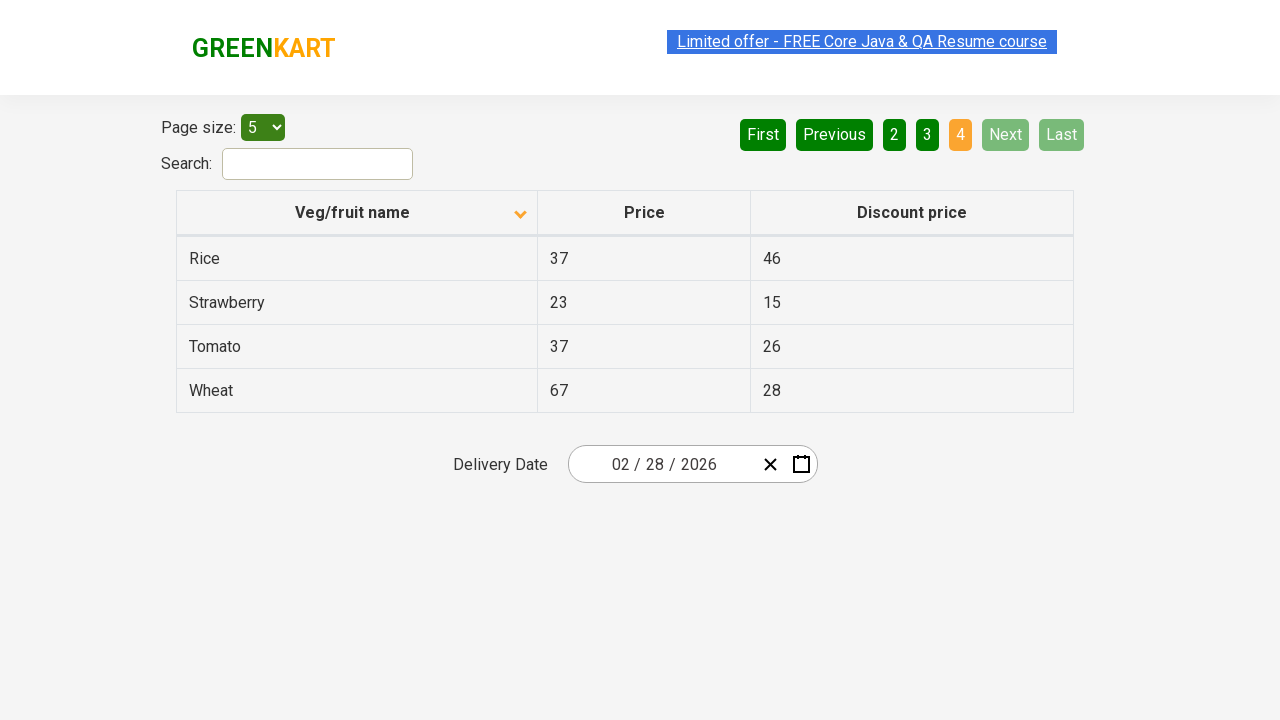

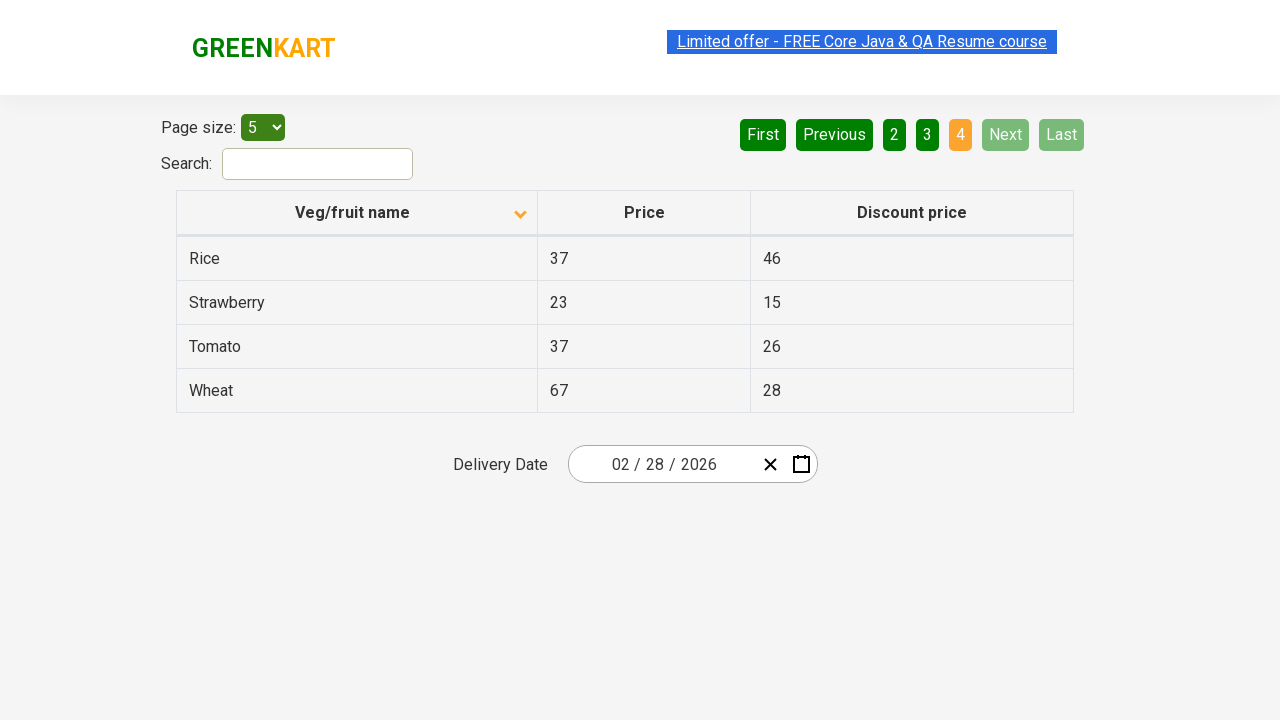